Tests mouse double-click action by double-clicking a button and verifying the success message appears

Starting URL: https://demoqa.com/buttons

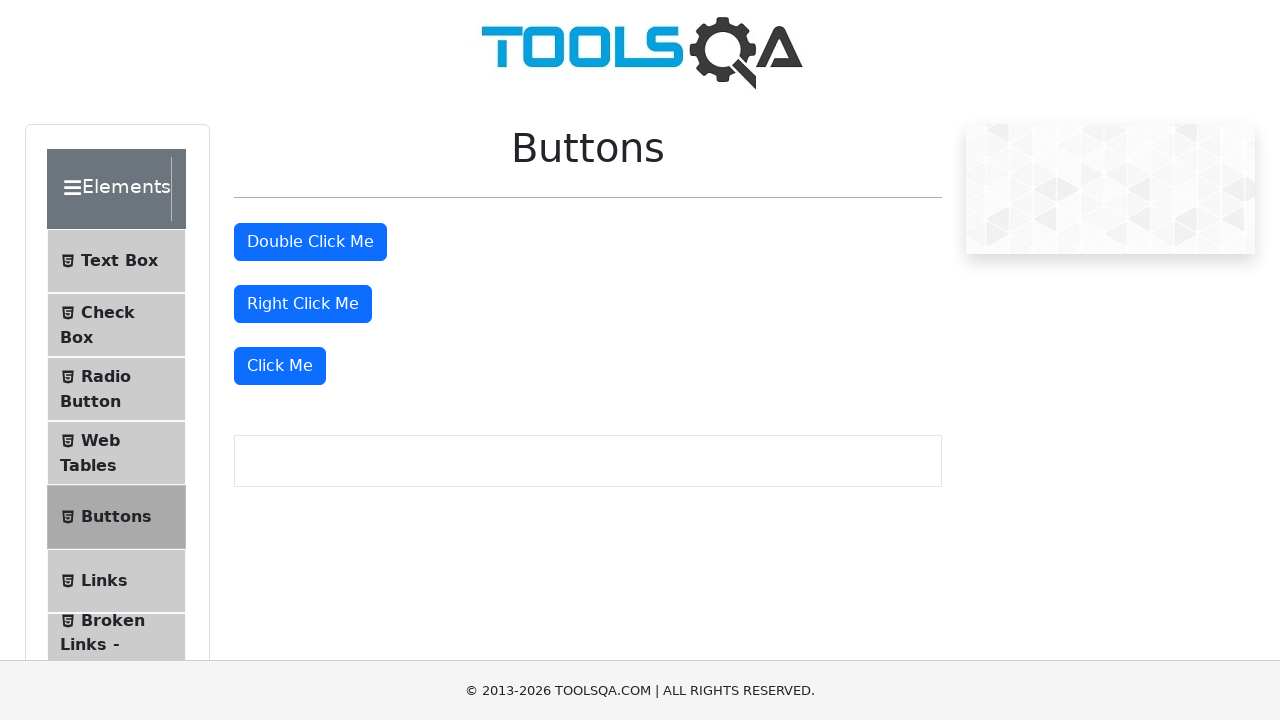

Double-clicked the double click button at (310, 242) on #doubleClickBtn
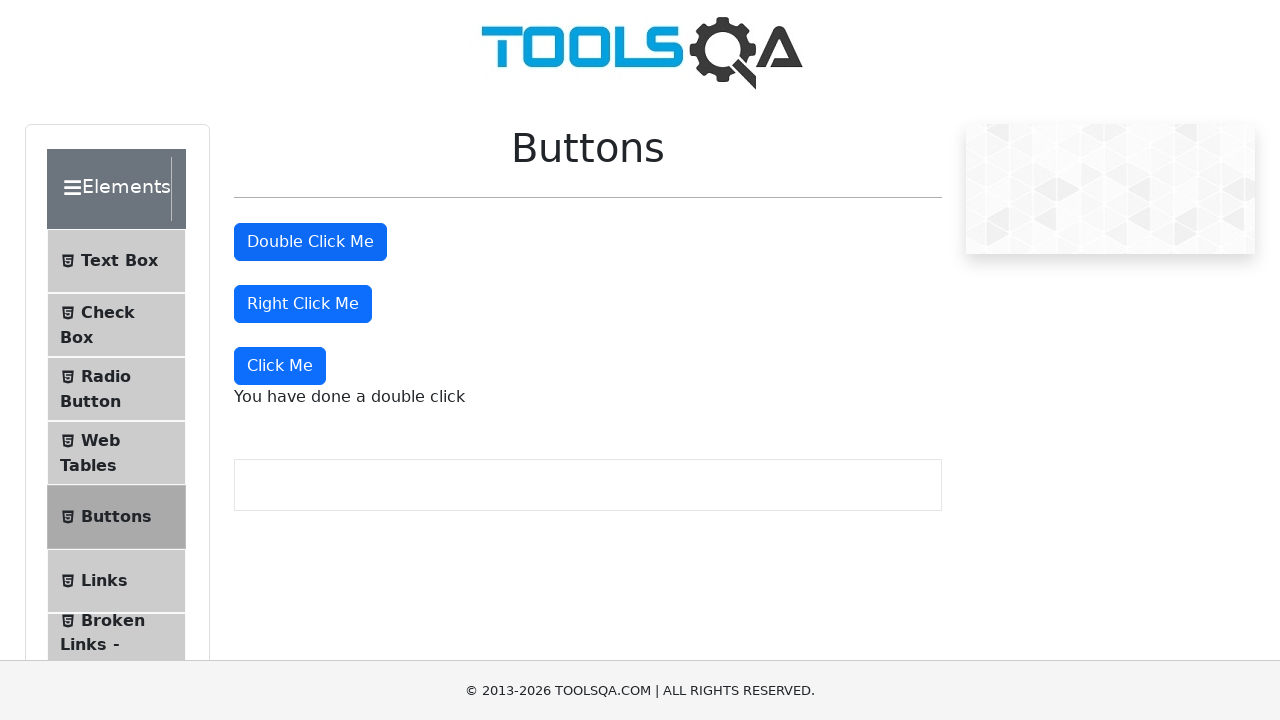

Double click success message appeared and is visible
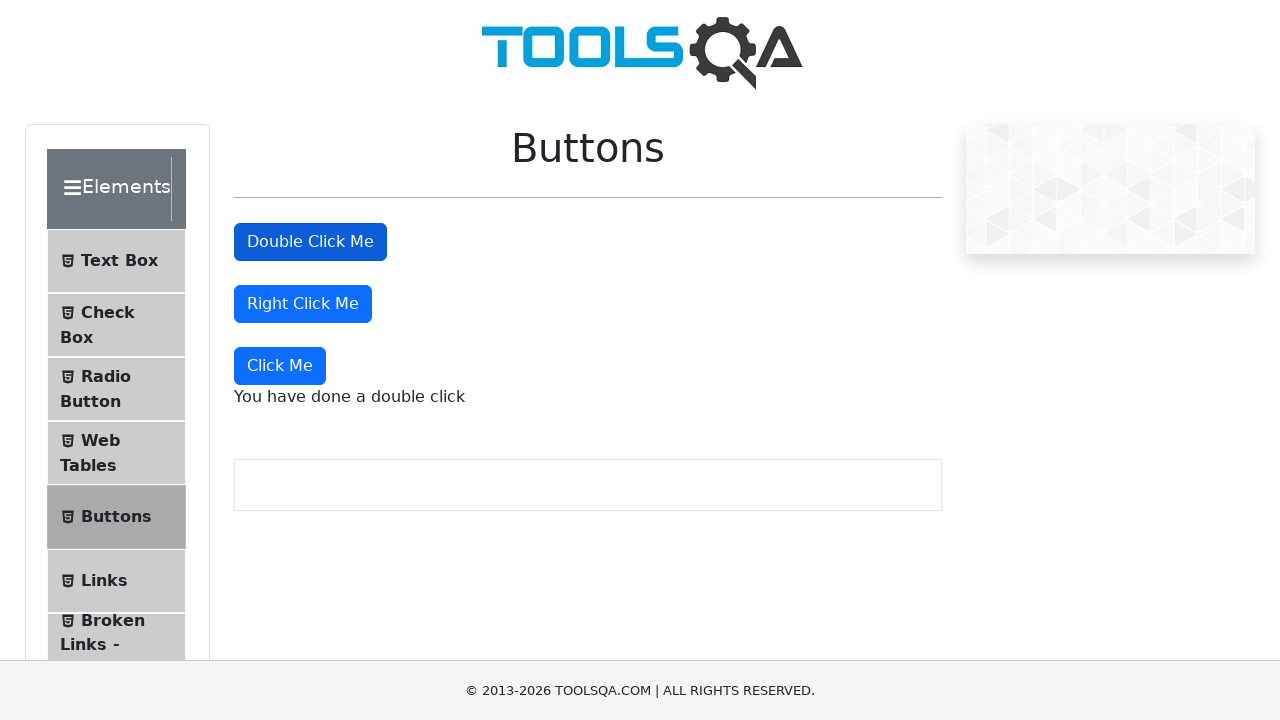

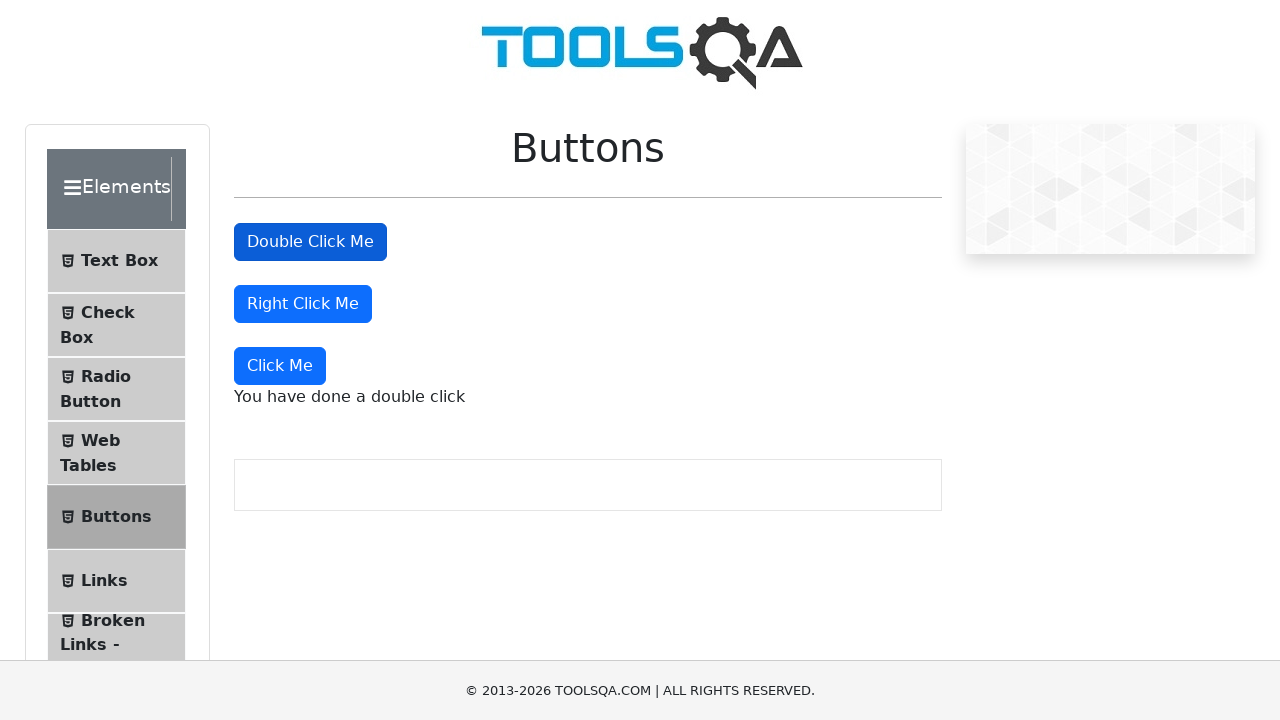